Tests drag and drop functionality using click-hold-move-release pattern to drag a source element onto a target element within an iframe.

Starting URL: https://jqueryui.com/droppable/

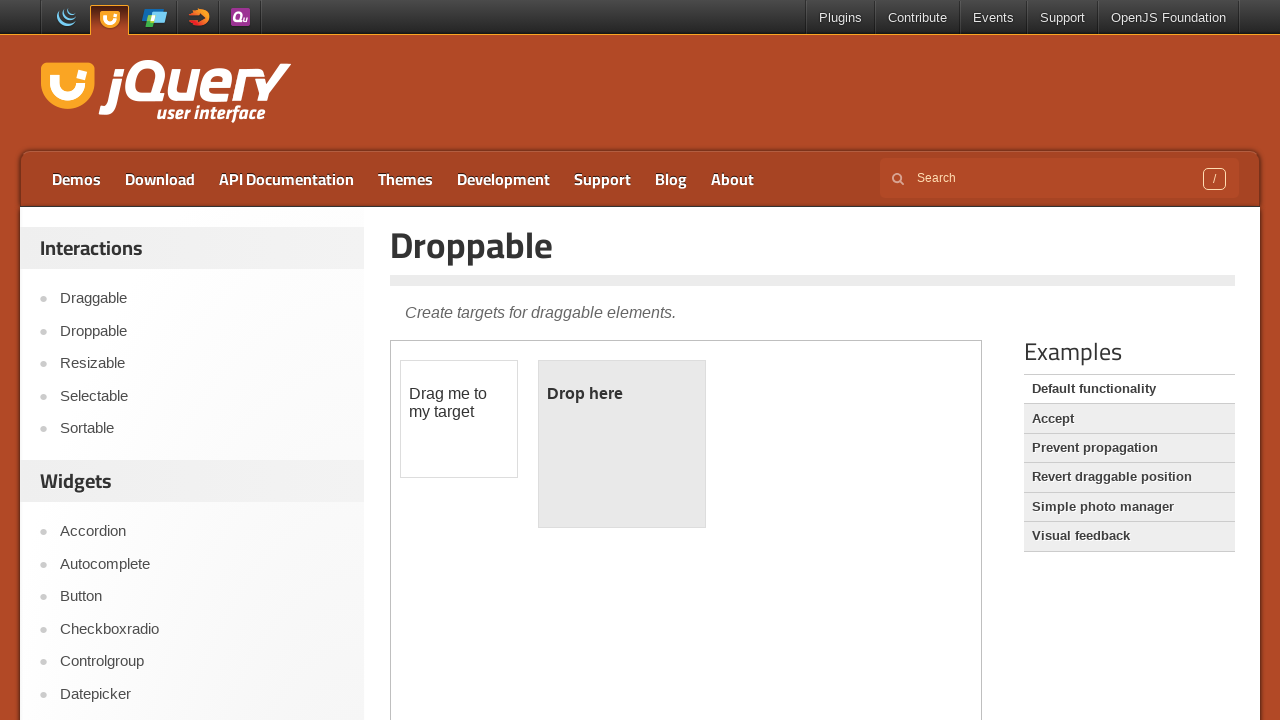

Located iframe containing drag and drop demo
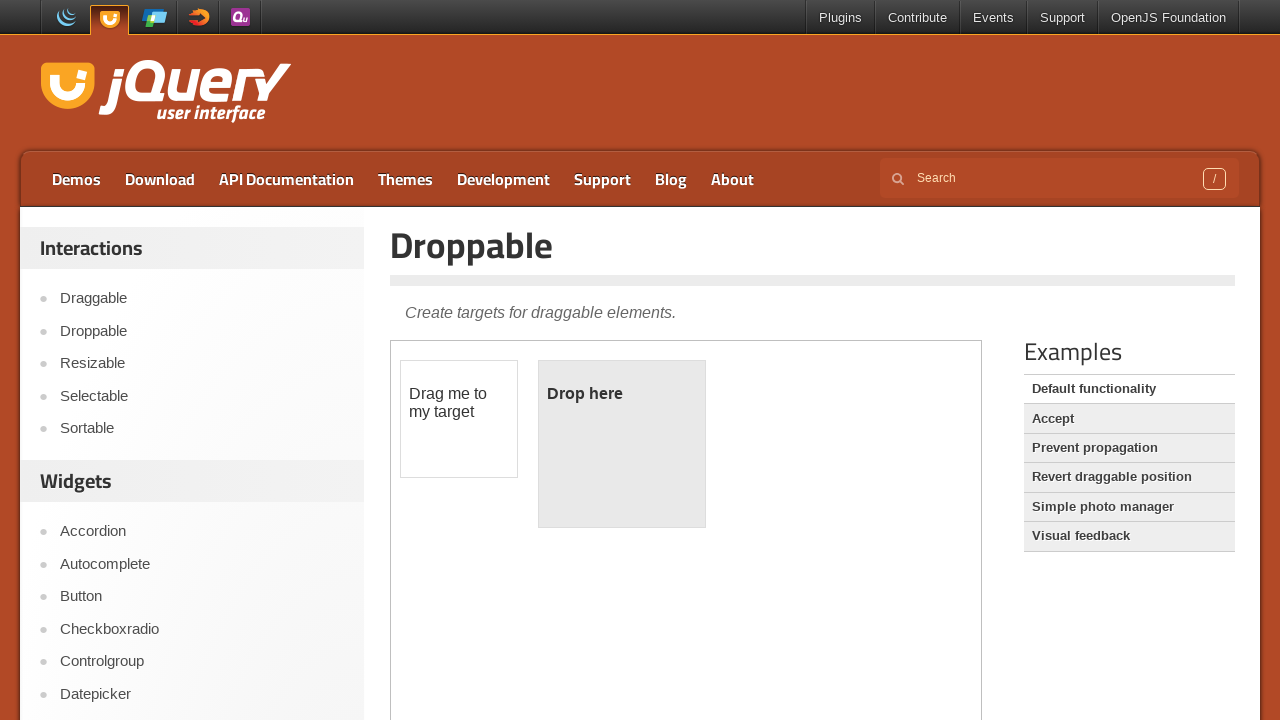

Located draggable source element
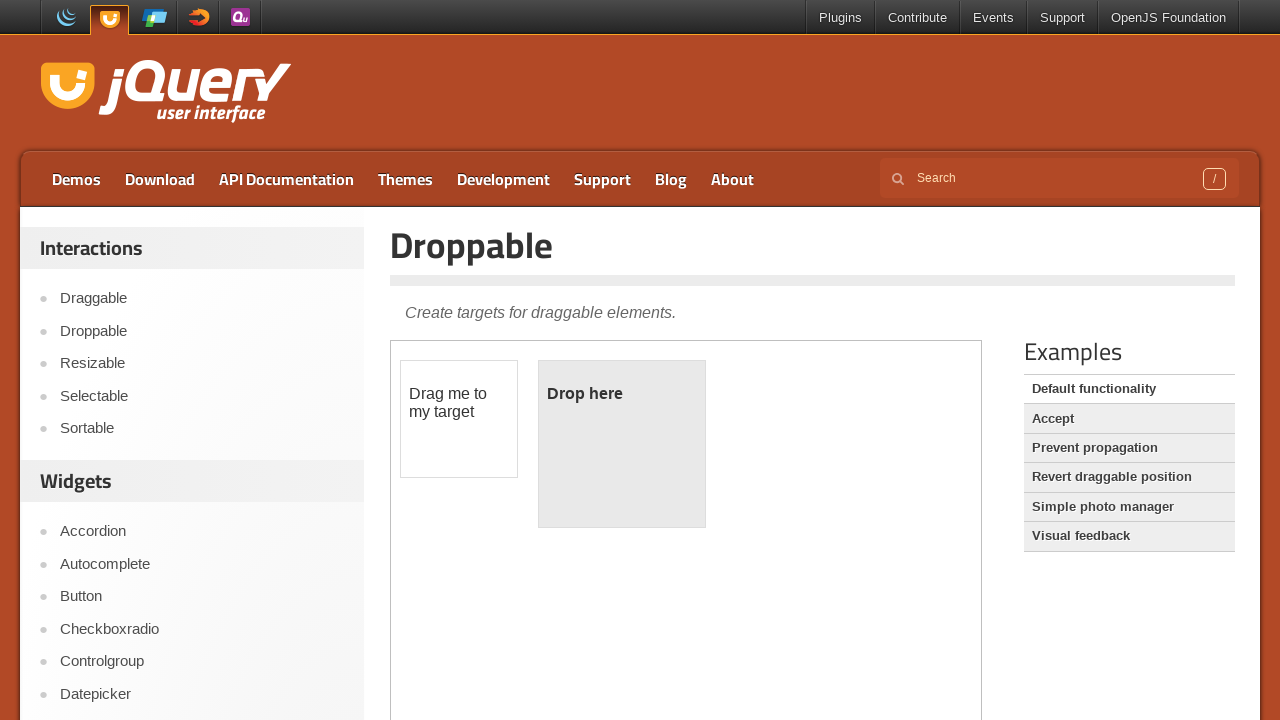

Located droppable target element
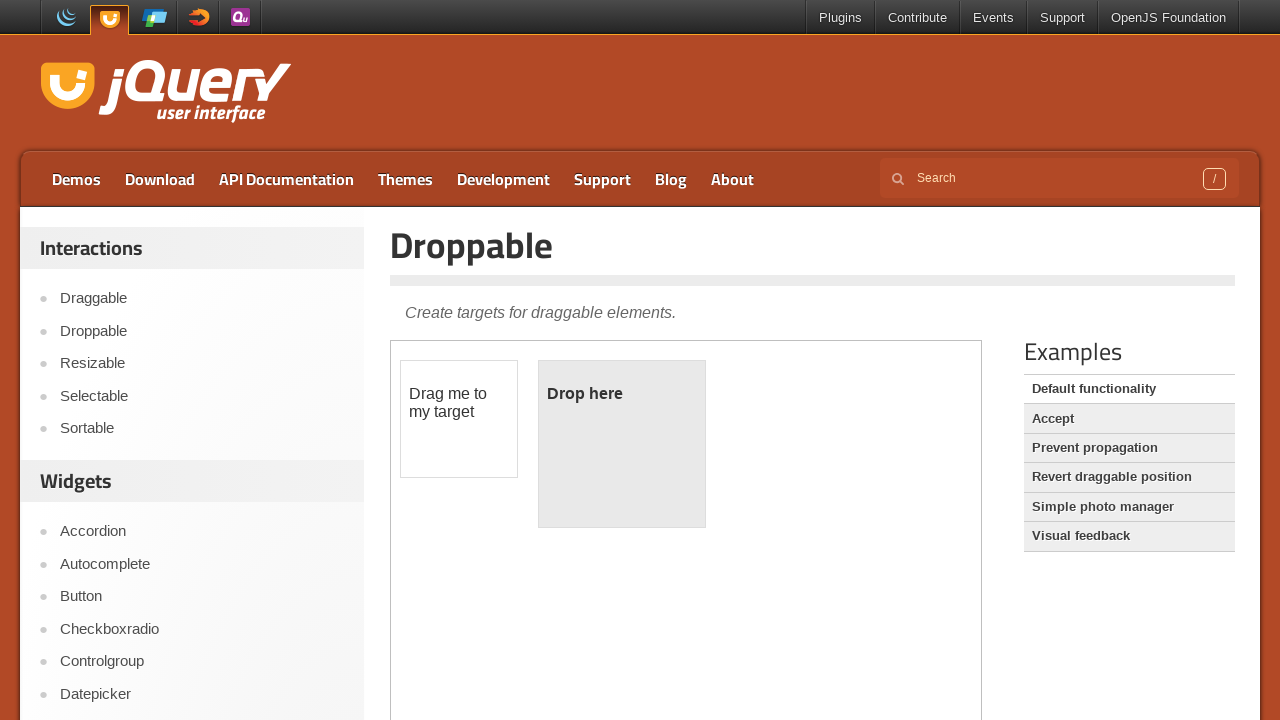

Waited 2 seconds before performing drag and drop
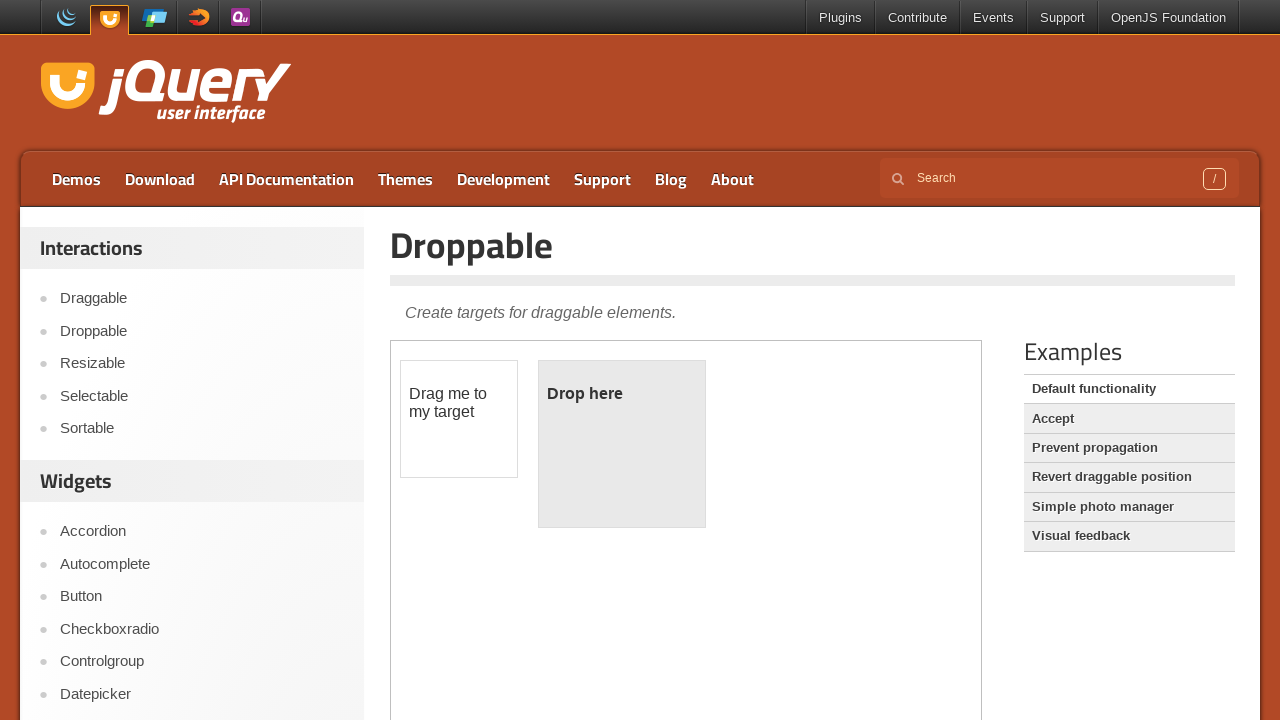

Dragged draggable element onto droppable target using click-hold-move-release pattern at (622, 444)
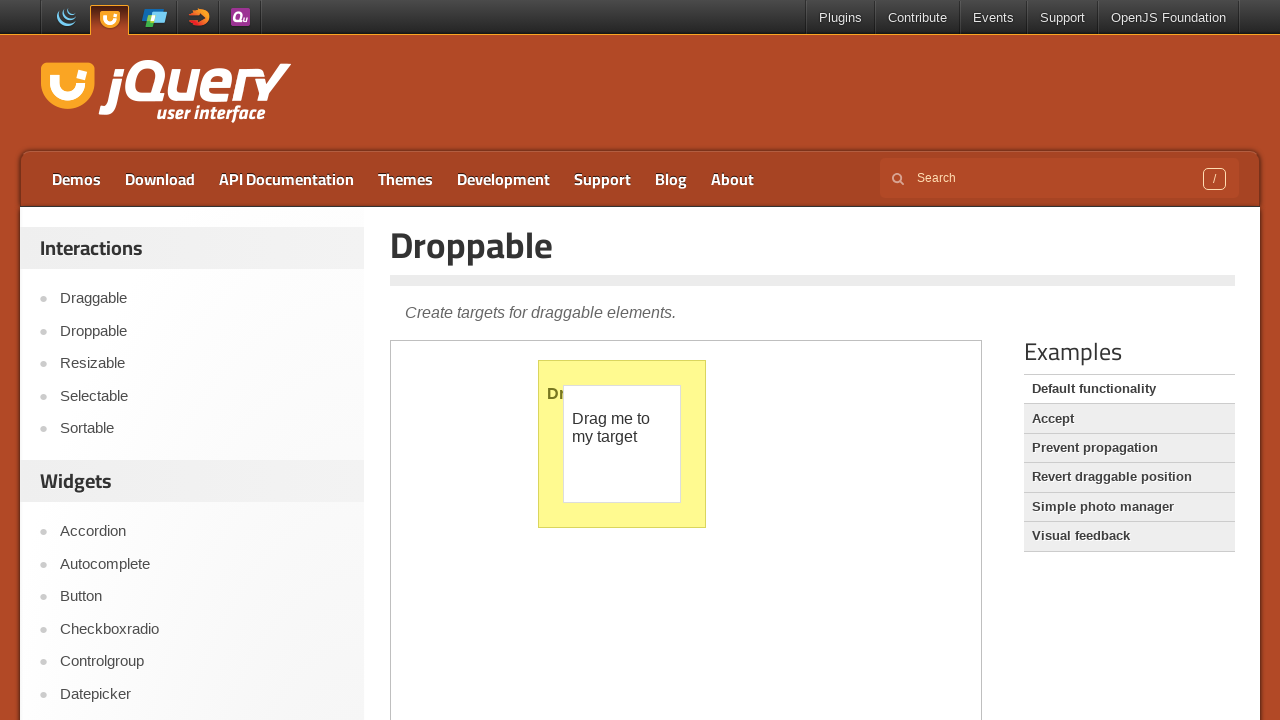

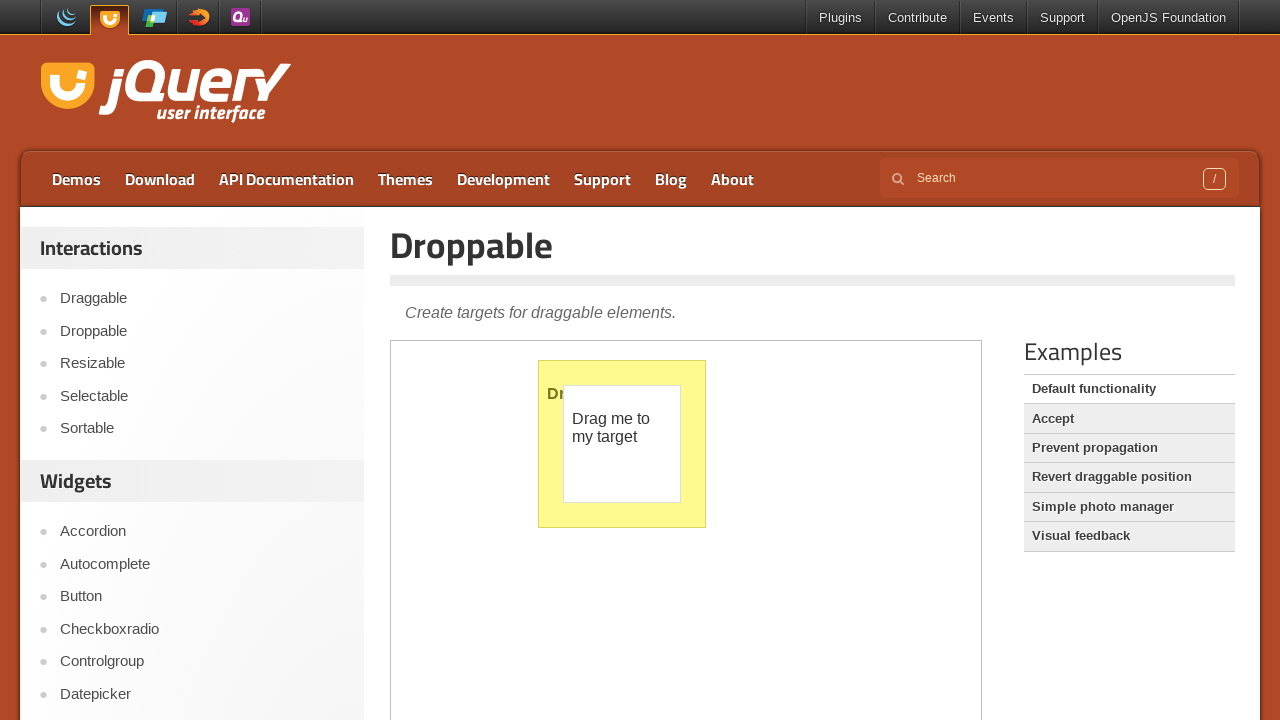